Tests the search form on Intelligence X by entering a search term and clicking the search button

Starting URL: https://intelx.io/

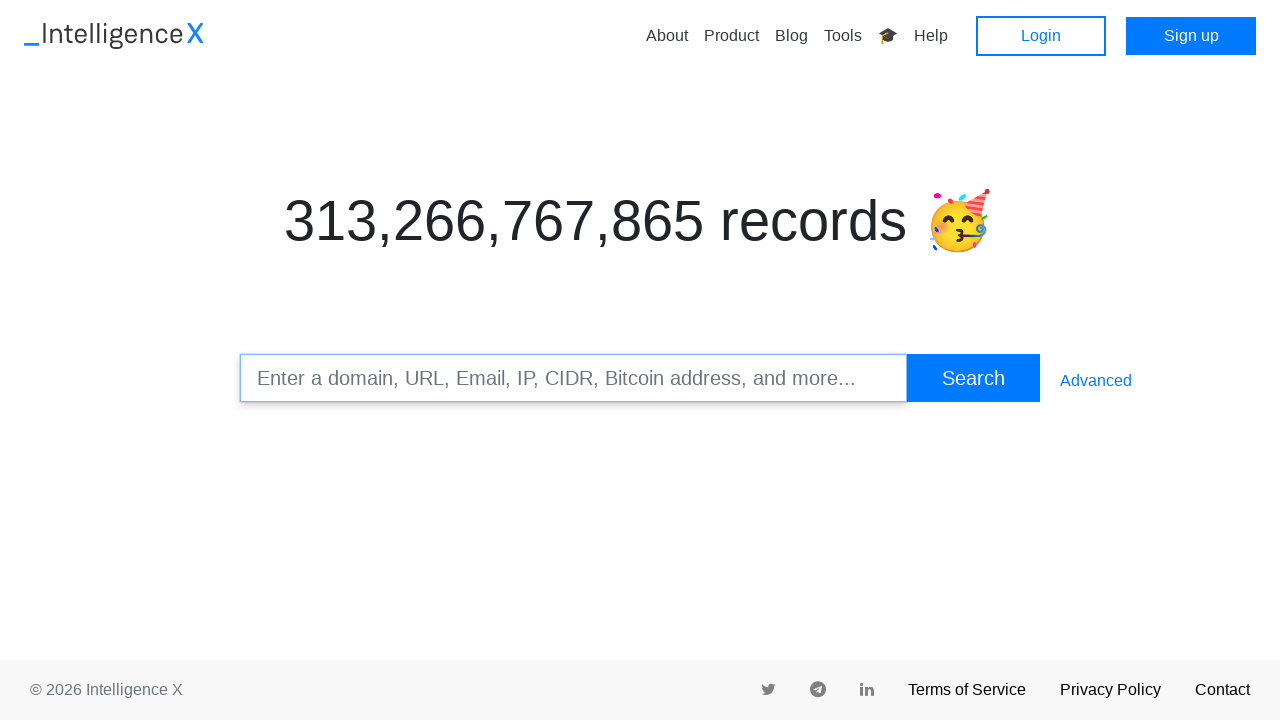

Filled search field with 'sample.query@testdomain.org' on xpath=//*[@id="Term"]
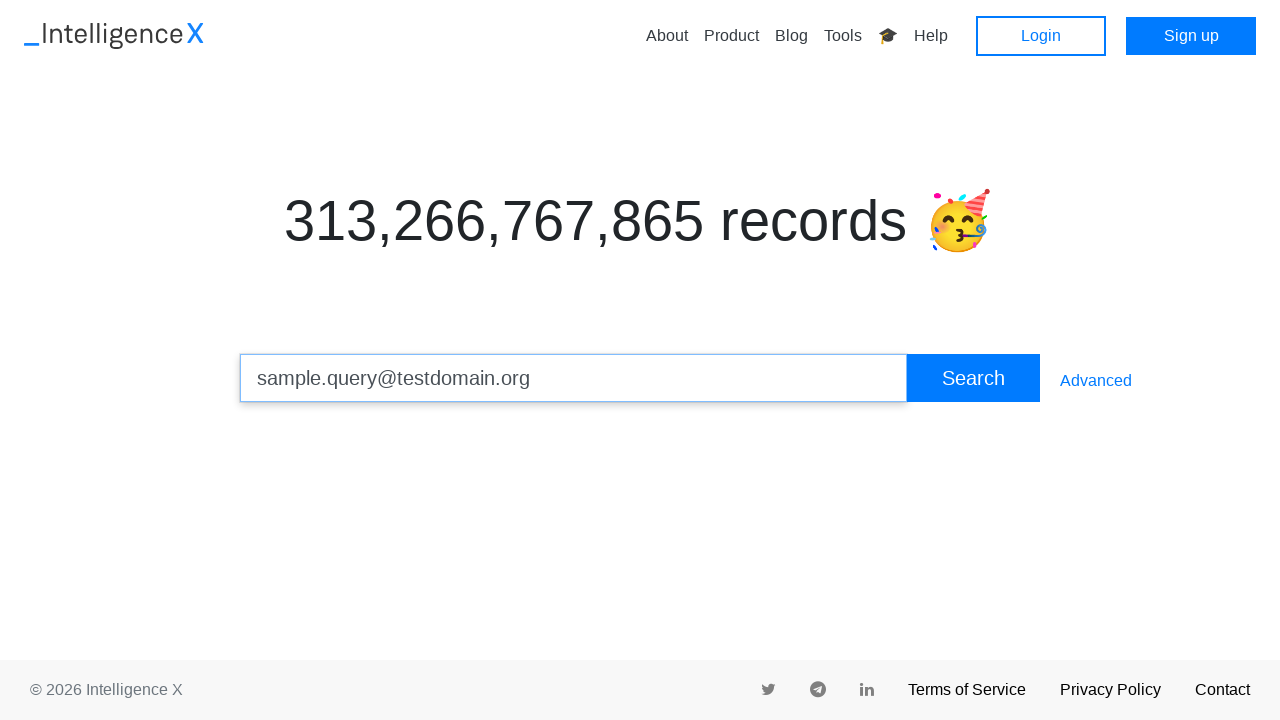

Clicked search button at (973, 378) on xpath=//*[@id="btnSearch"]
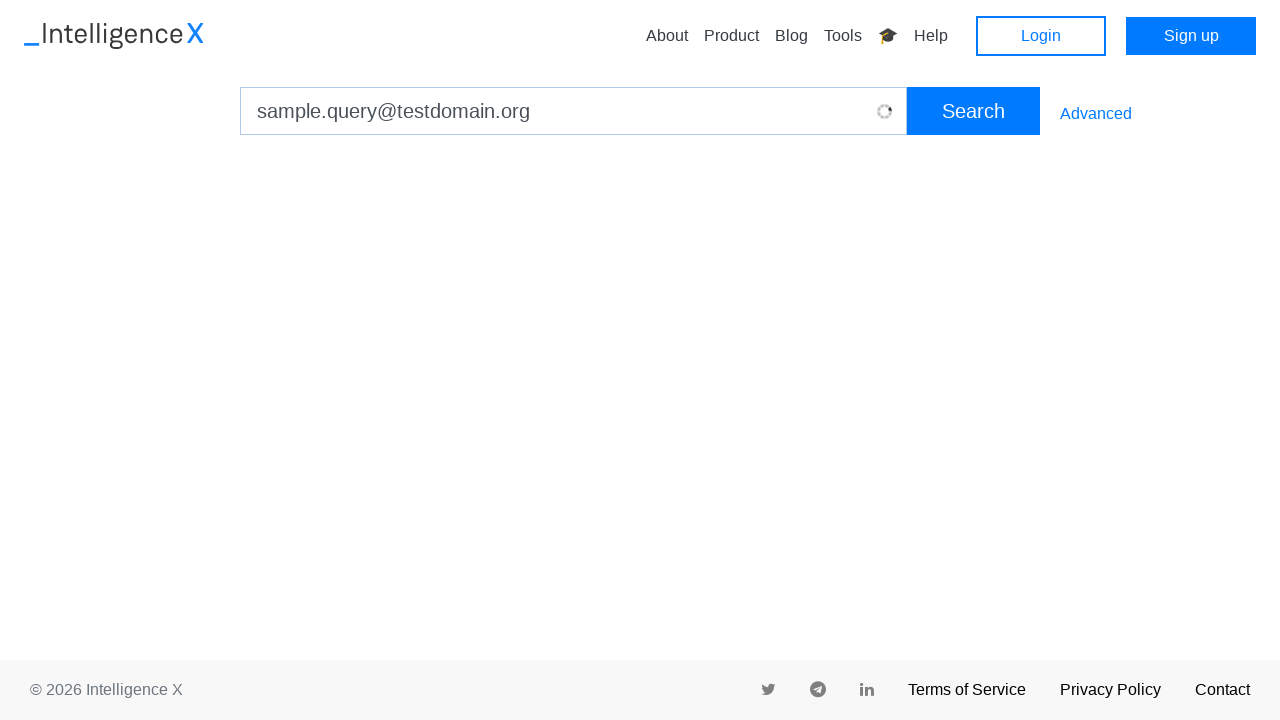

Waited for page to reach networkidle state
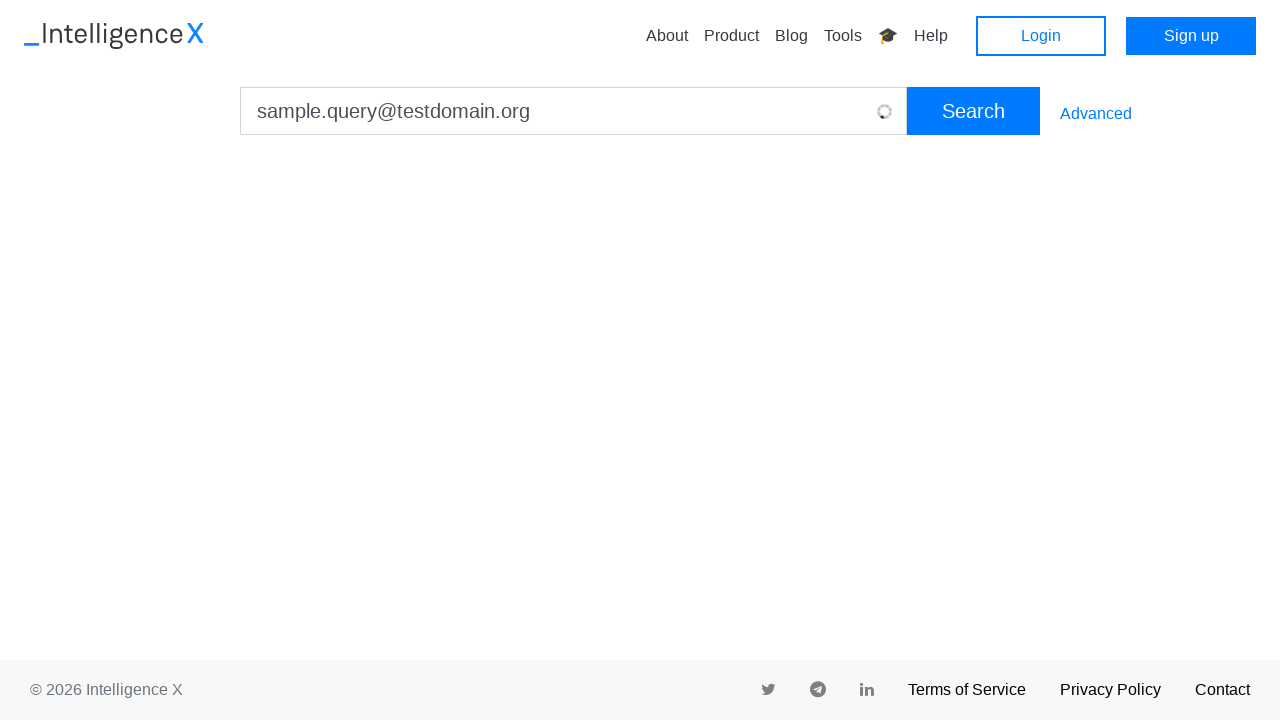

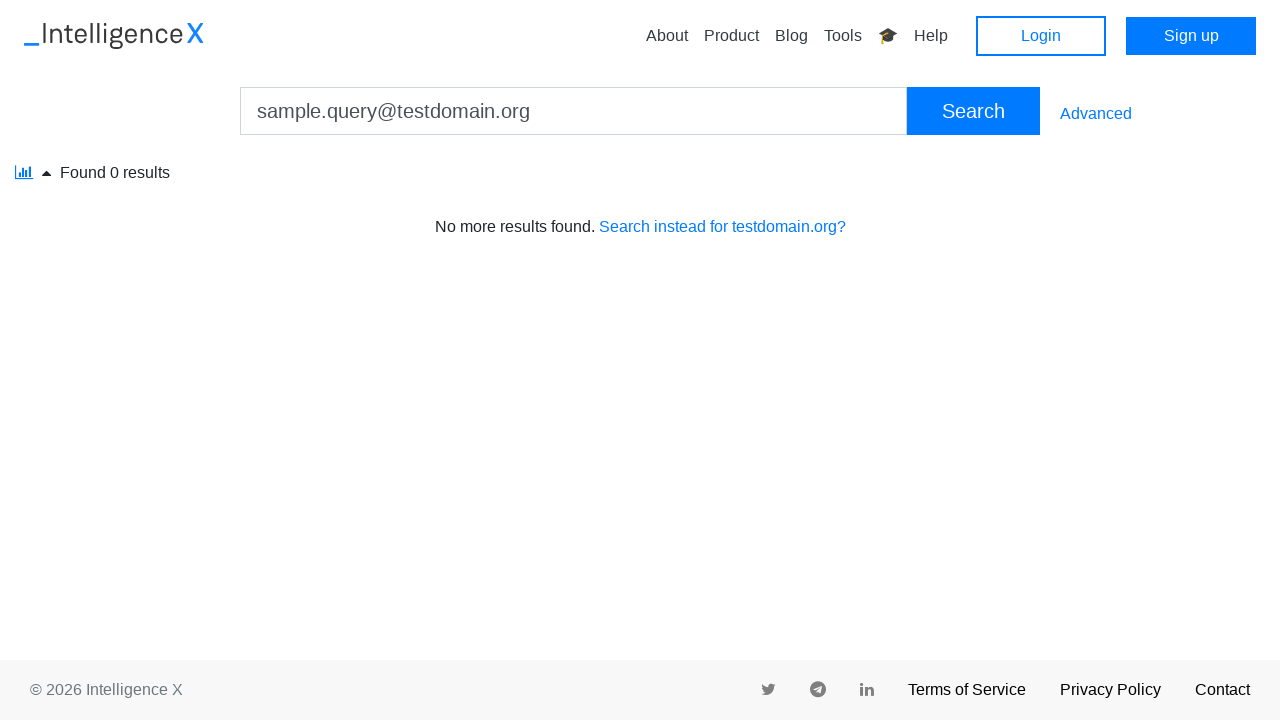